Tests the FAQ dropdown accordion by clicking on the fifth question about extending rental and verifying the answer text

Starting URL: https://qa-scooter.praktikum-services.ru/

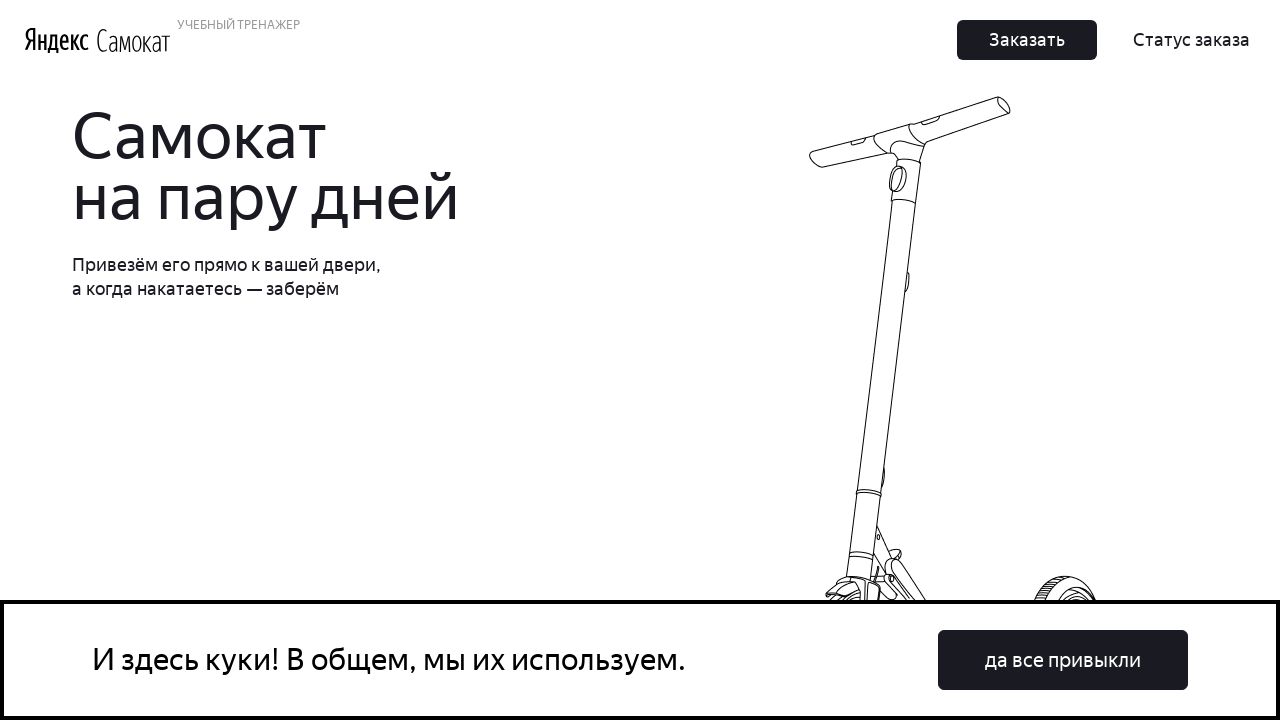

Scrolled to FAQ section 'Вопросы о важном'
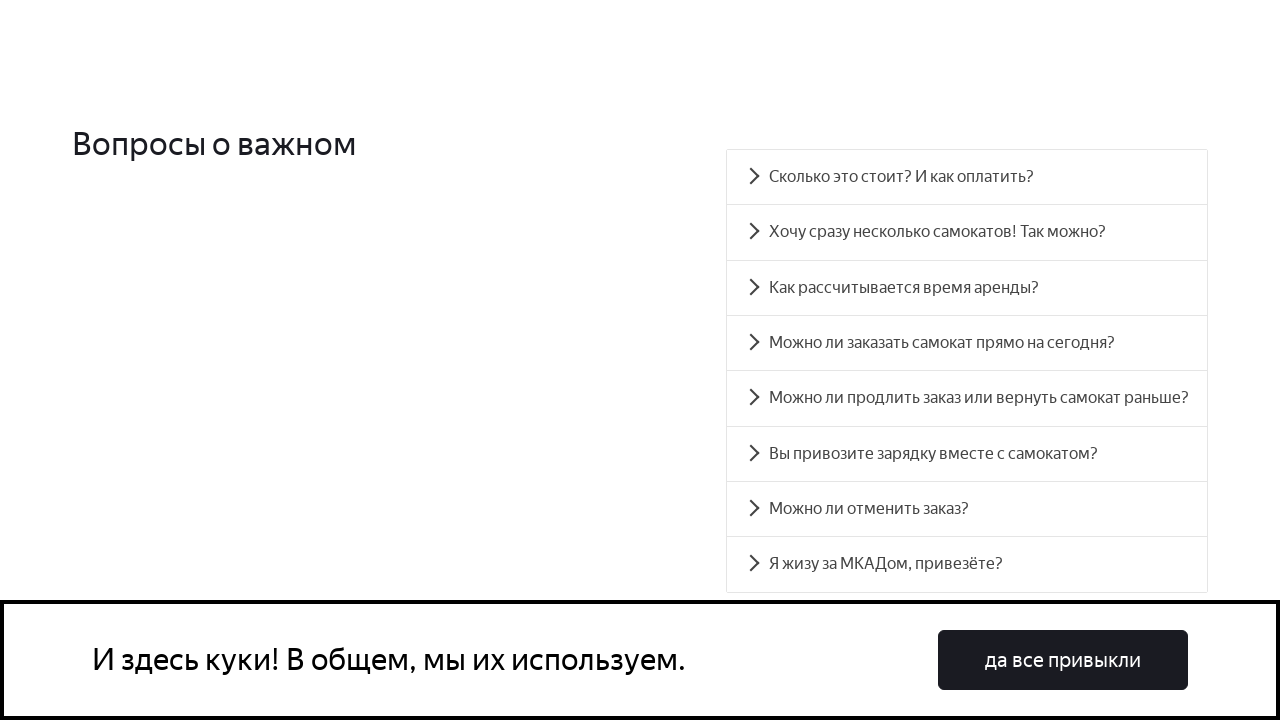

Clicked on the fifth FAQ accordion item about extending rental at (967, 398) on [aria-controls='accordion__panel-4']
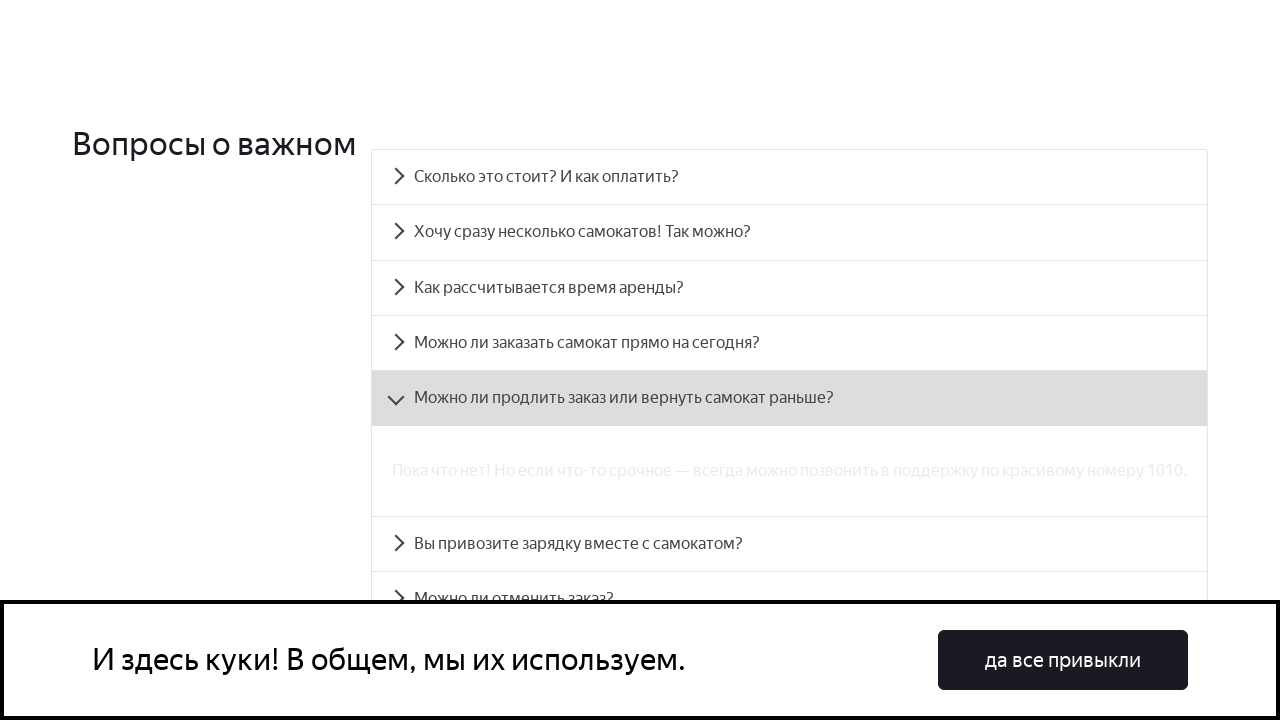

Verified answer text is displayed: 'Пока что нет! Но если что-то срочное — всегда можно позвонить в поддержку по красивому номеру 1010.'
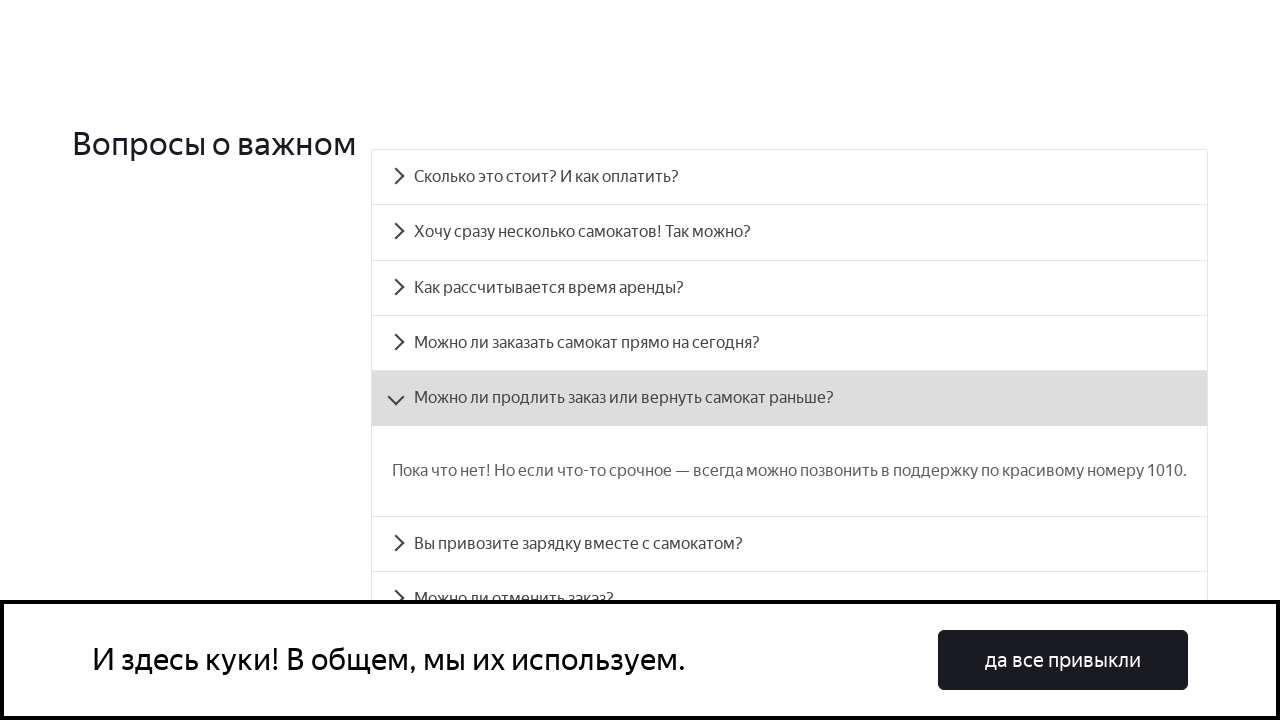

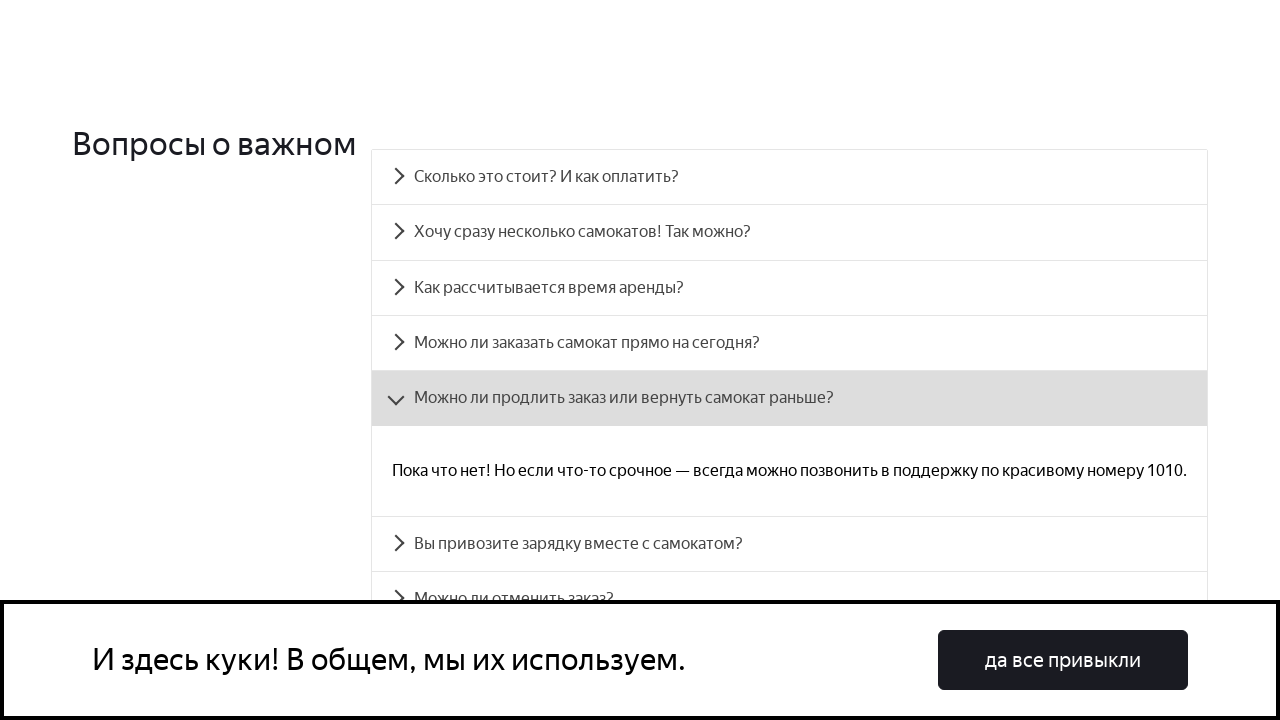